Tests the presence of a Changelog tab on the 'Site Information' page by clicking the site info button and verifying the Changelog element exists

Starting URL: https://www.habr.com/

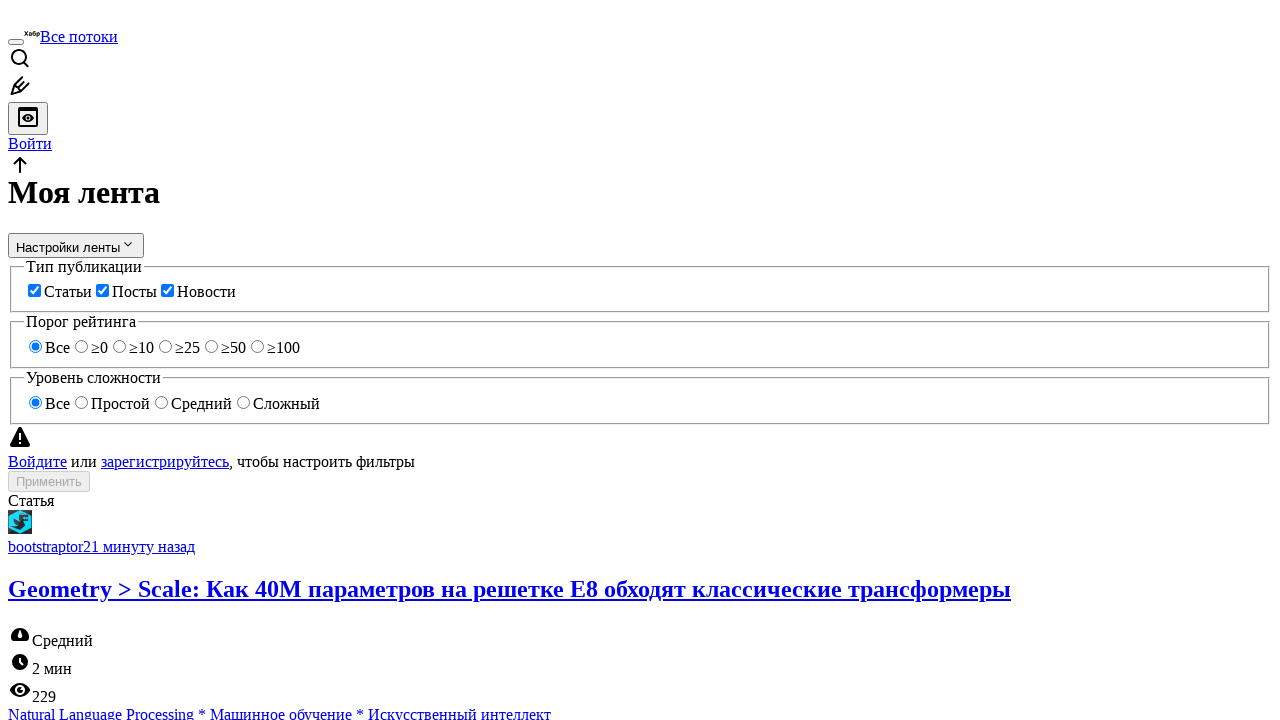

Clicked on 'Site Info' (Устройство сайта) button at (108, 378) on xpath=//*[contains(text(),'Устройство сайта')]
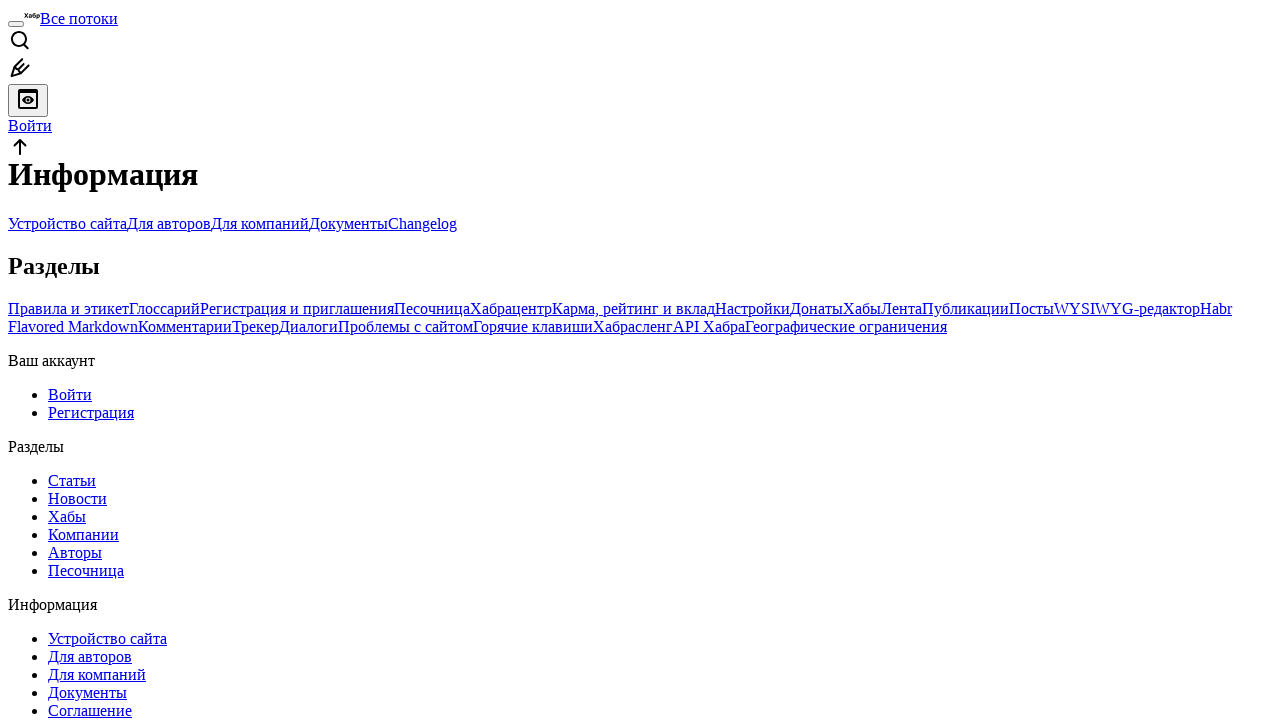

Changelog element is present on Site Information page
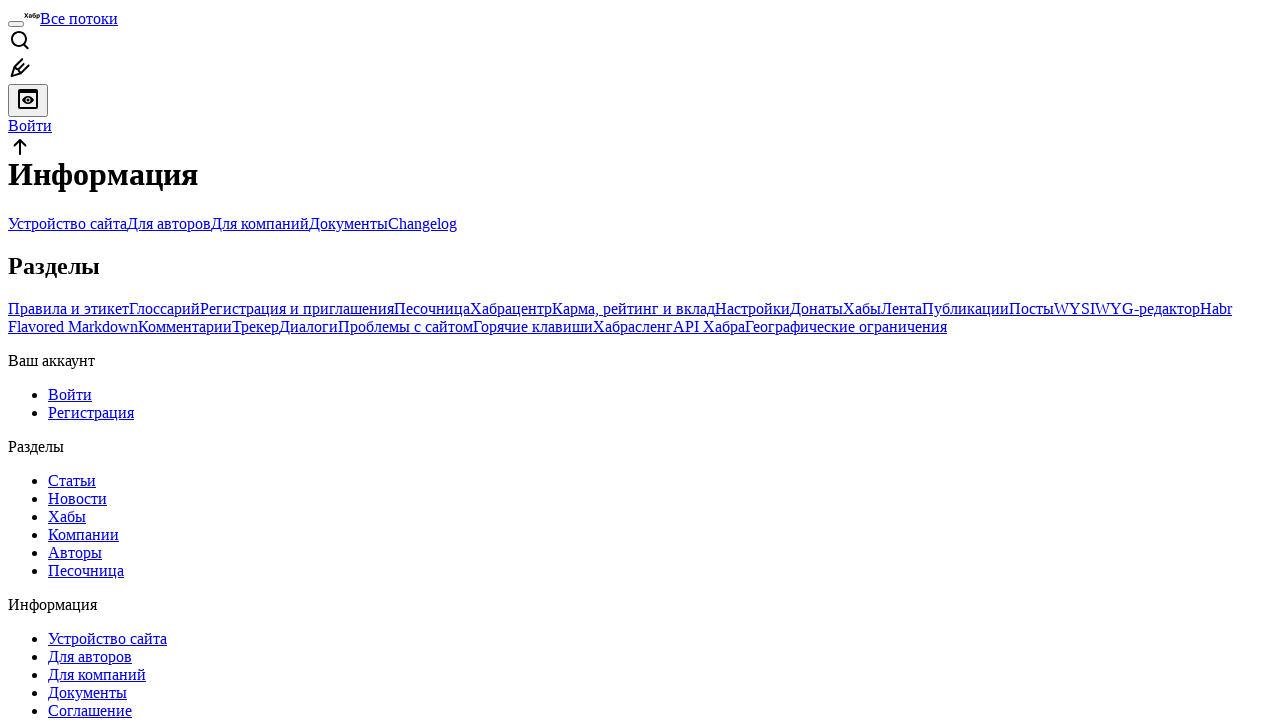

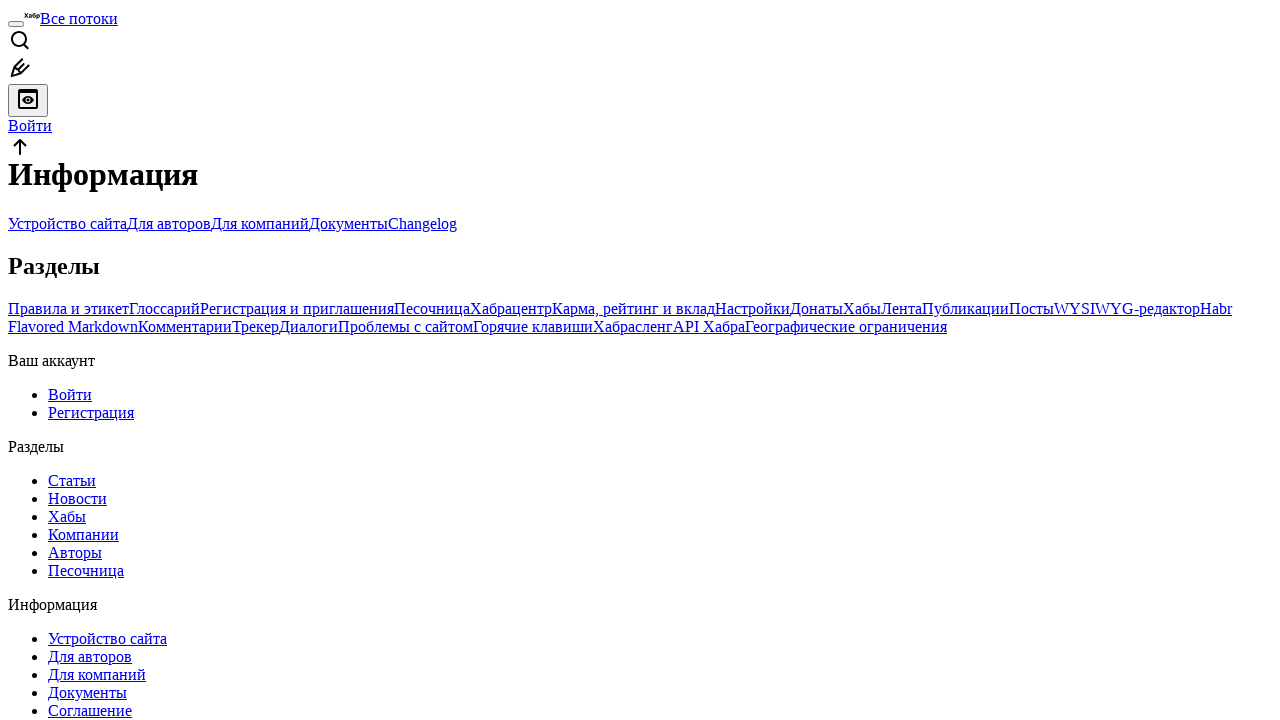